Tests TinyMCE editor functionality by clicking menu items, adding text content, inserting an image, and previewing the document

Starting URL: https://seleniumbase.io/tinymce/

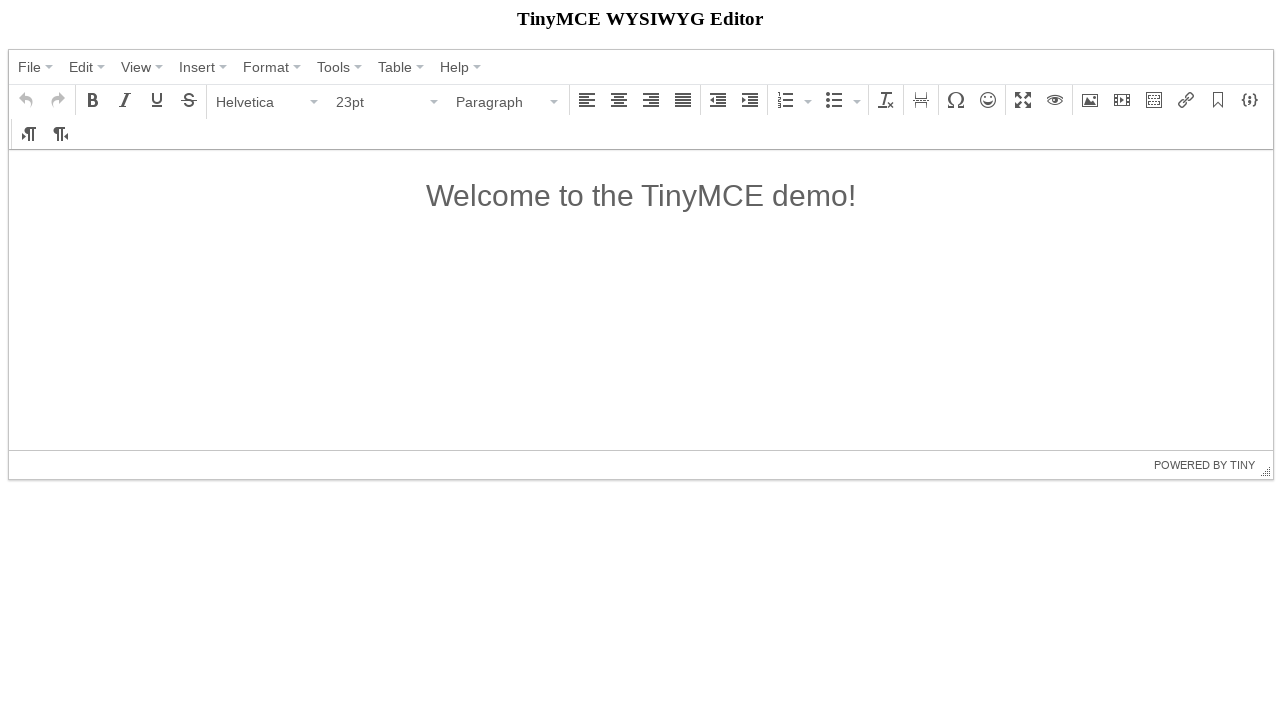

TinyMCE container loaded
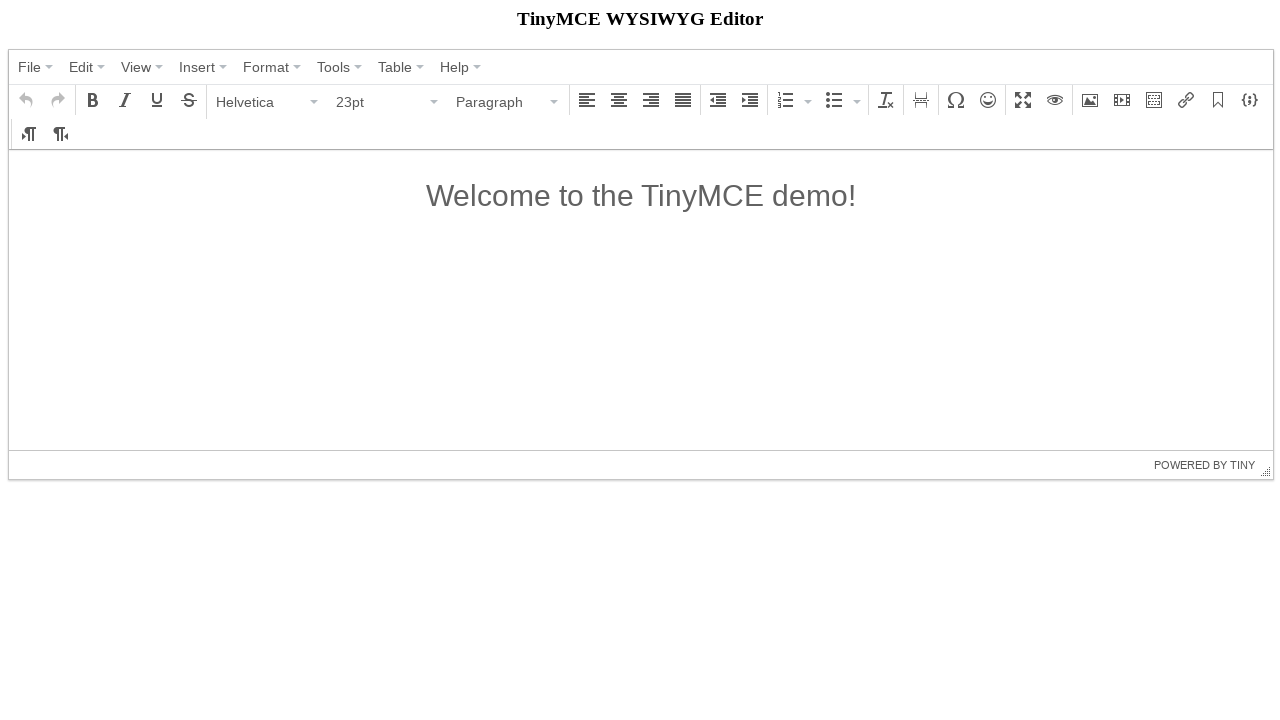

Clicked File menu at (30, 67) on text=File
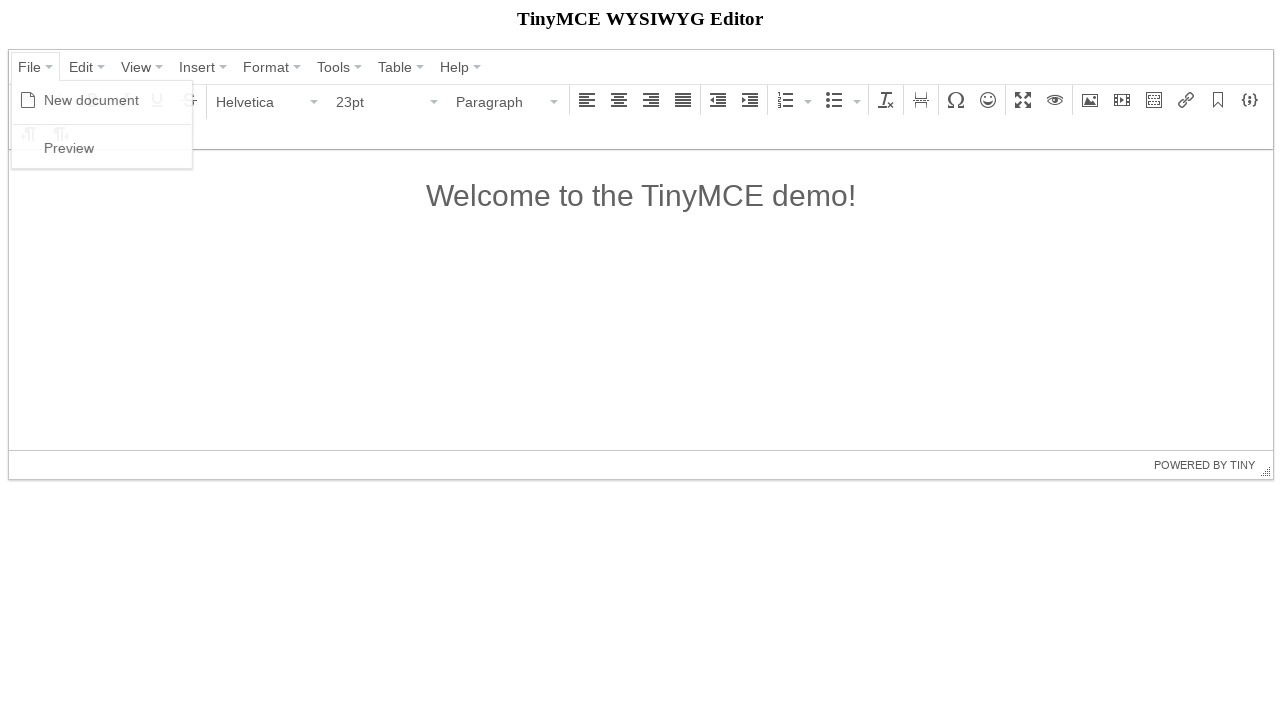

Clicked New document option at (92, 100) on text=New document
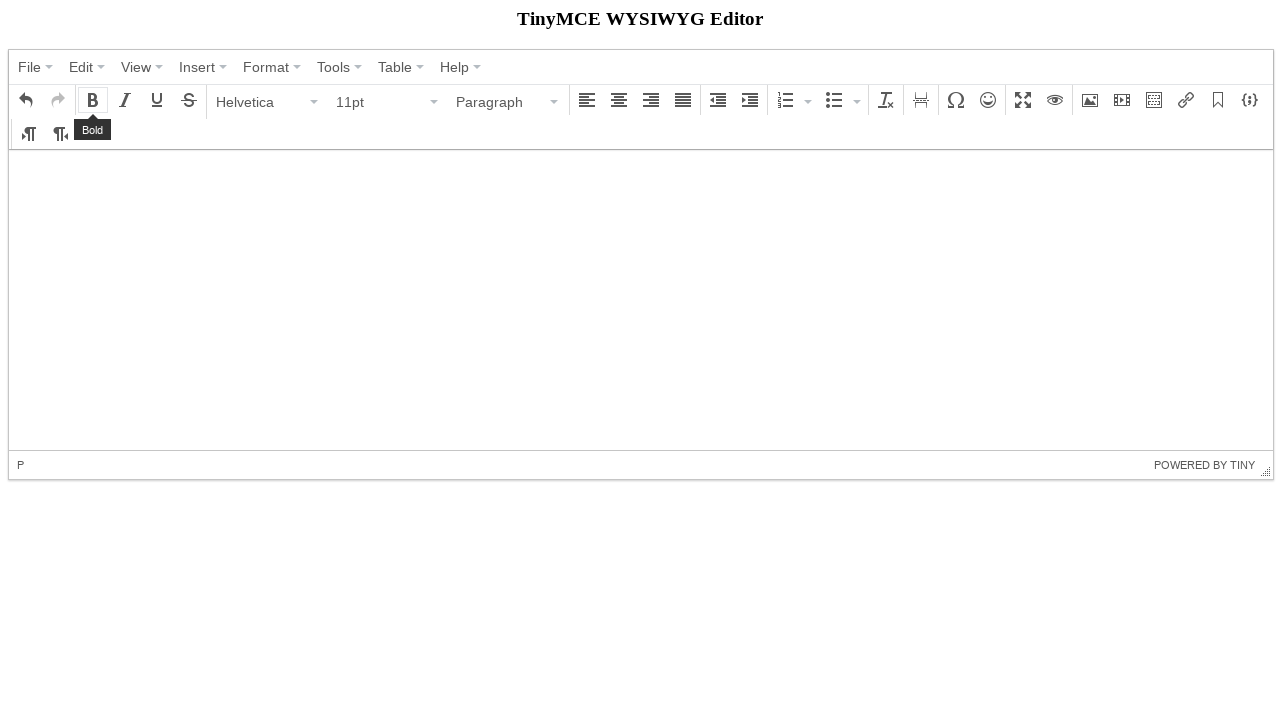

Clicked Paragraph menu at (501, 102) on text=Paragraph
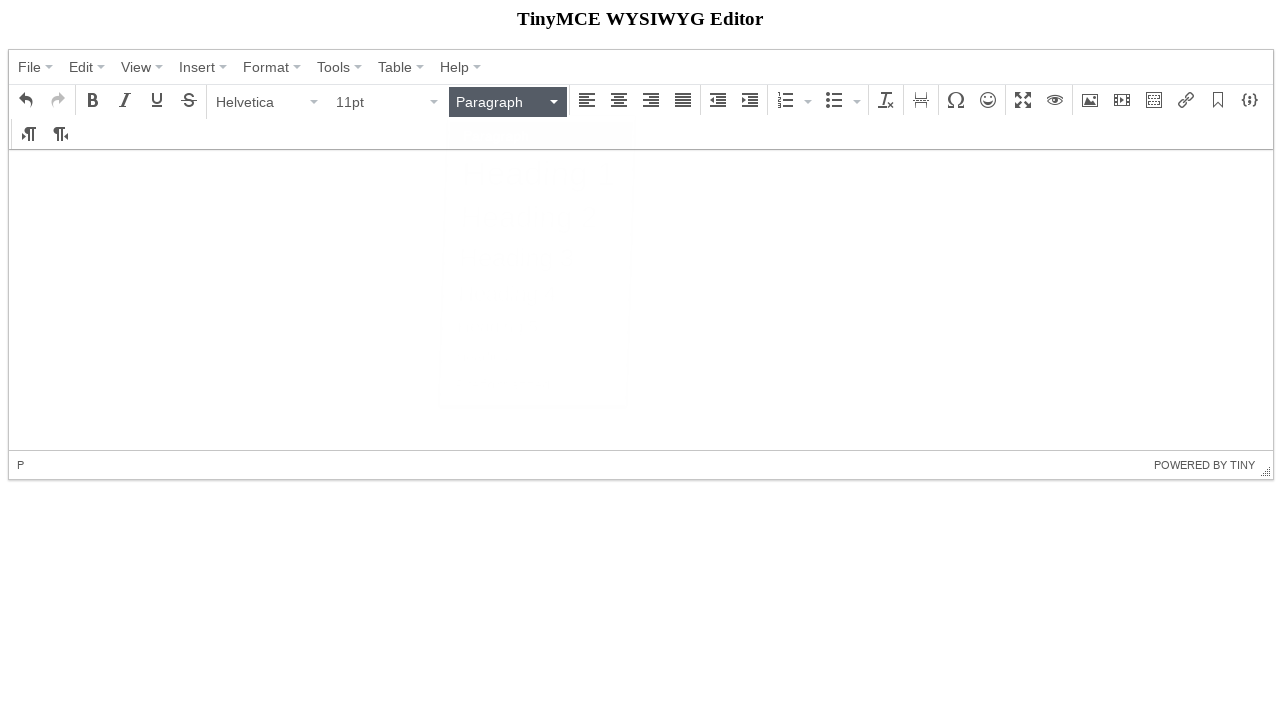

Clicked Heading 2 option at (534, 218) on text=Heading 2
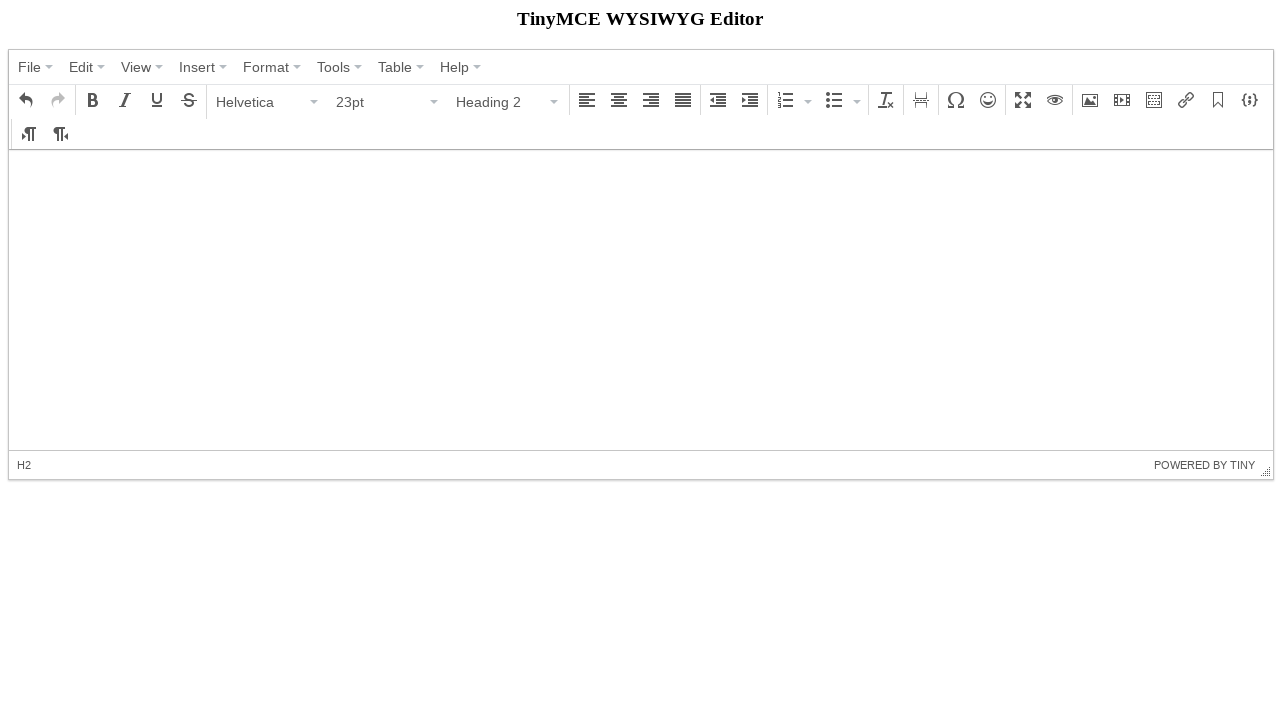

Typed heading text 'Automate anything with SeleniumBase!' in TinyMCE editor on iframe >> nth=0 >> internal:control=enter-frame >> #tinymce
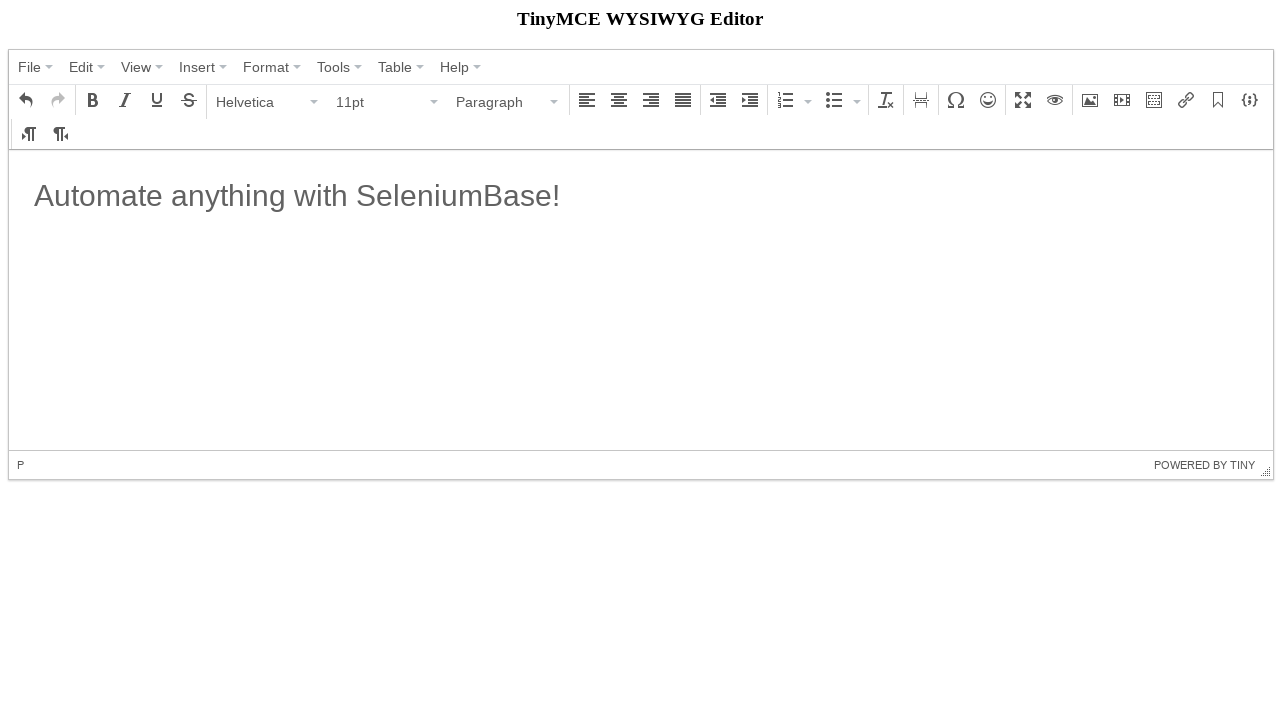

Clicked image button at (1090, 100) on button i.mce-i-image
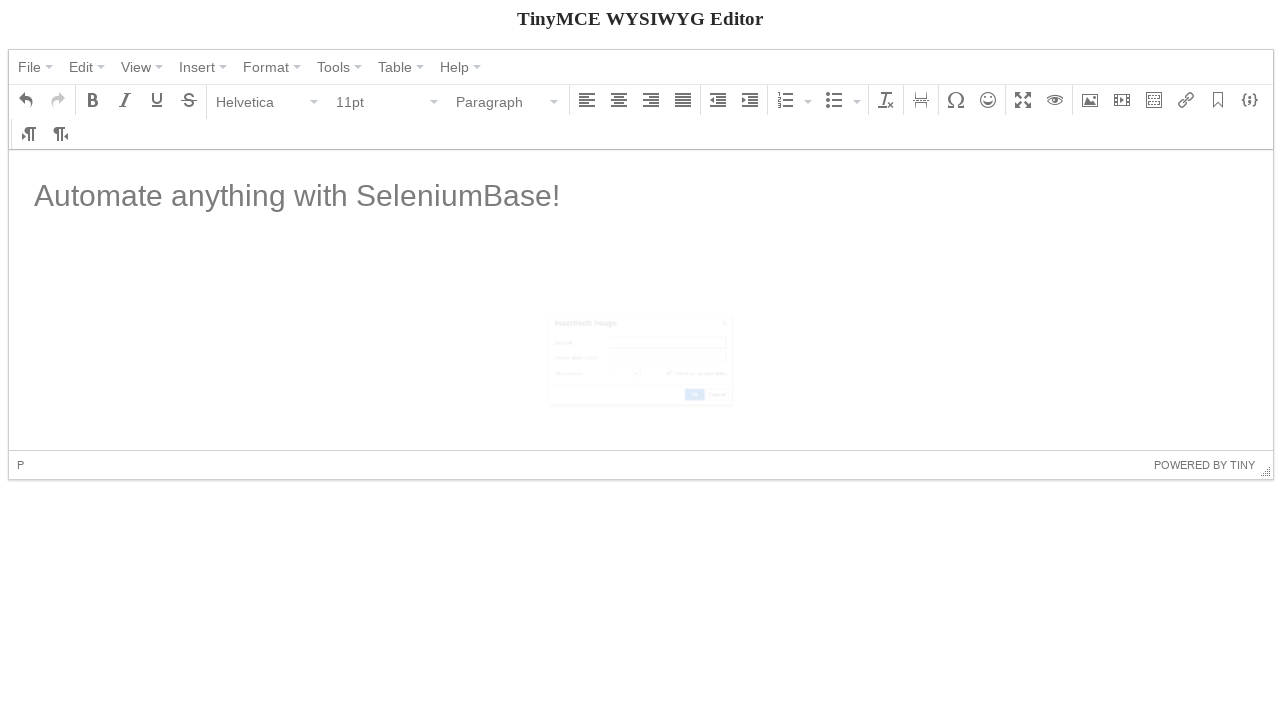

Set image width to 300 on input[aria-label='Width'].mce-textbox
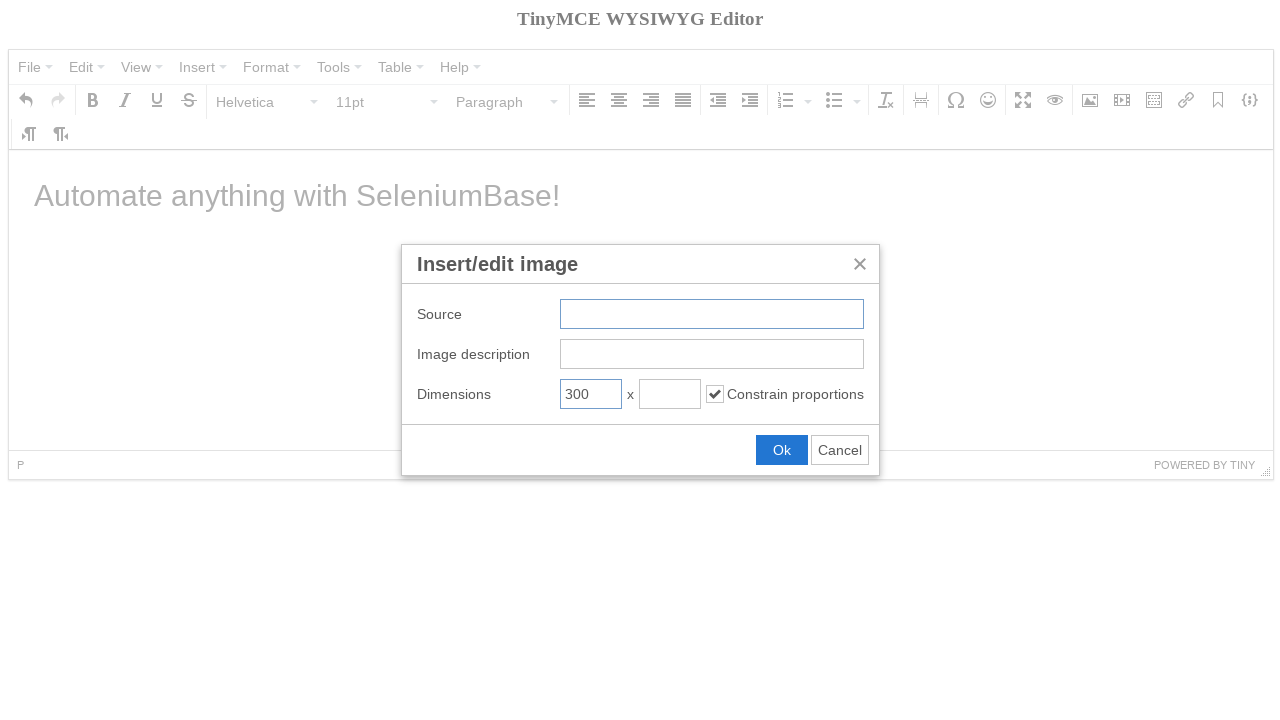

Filled image URL field with SeleniumBase logo URL on input.mce-textbox
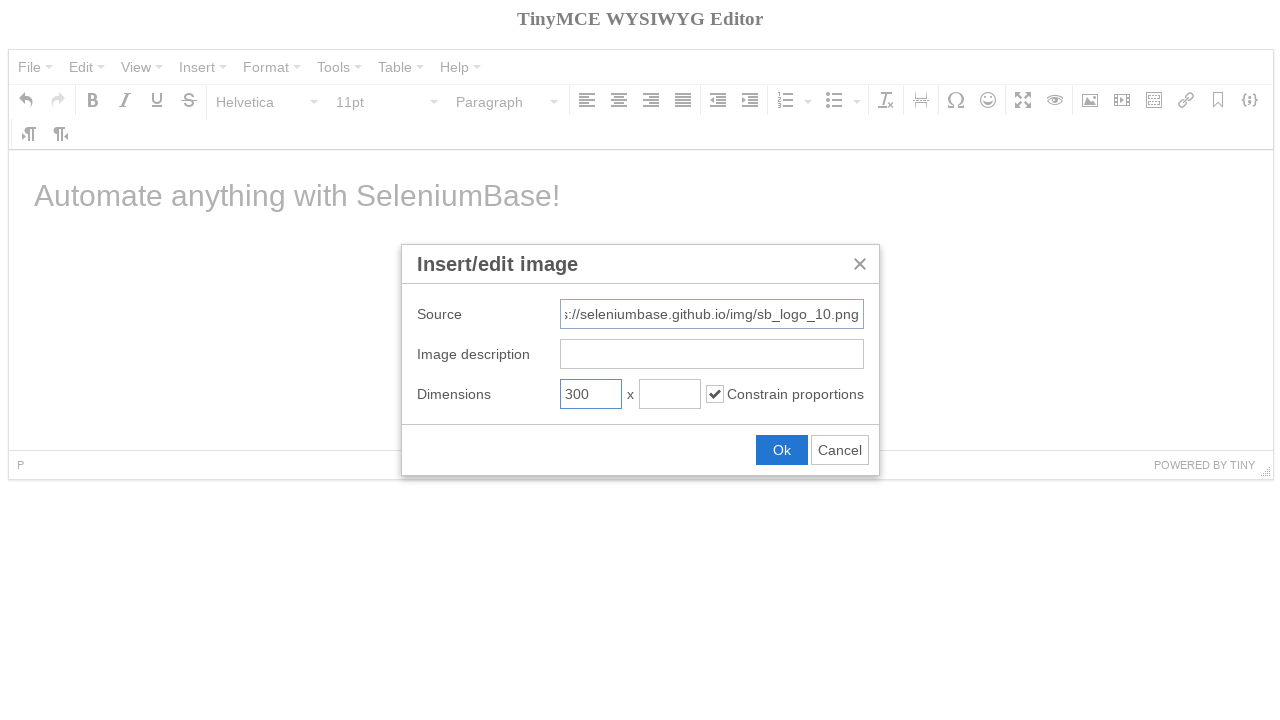

Pressed Enter to insert the image
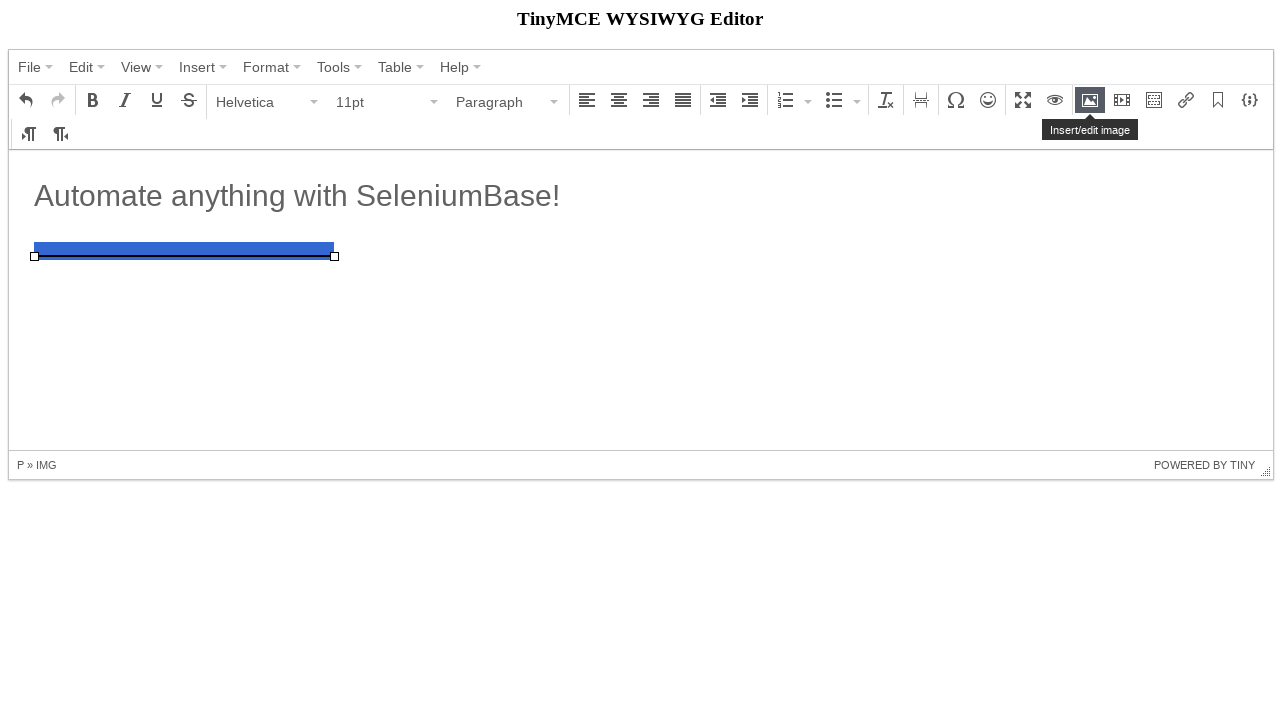

Clicked on the heading 2 element in the editor at (641, 196) on iframe >> nth=0 >> internal:control=enter-frame >> h2
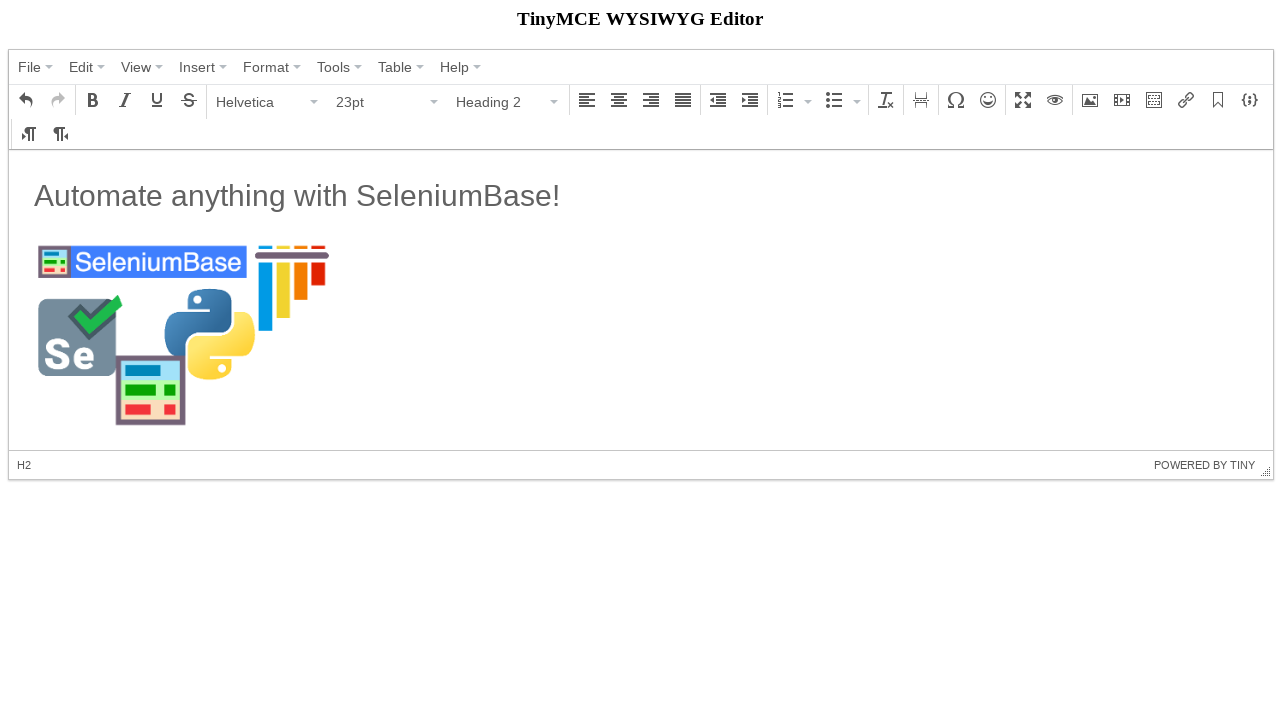

Clicked File menu again at (30, 67) on text=File
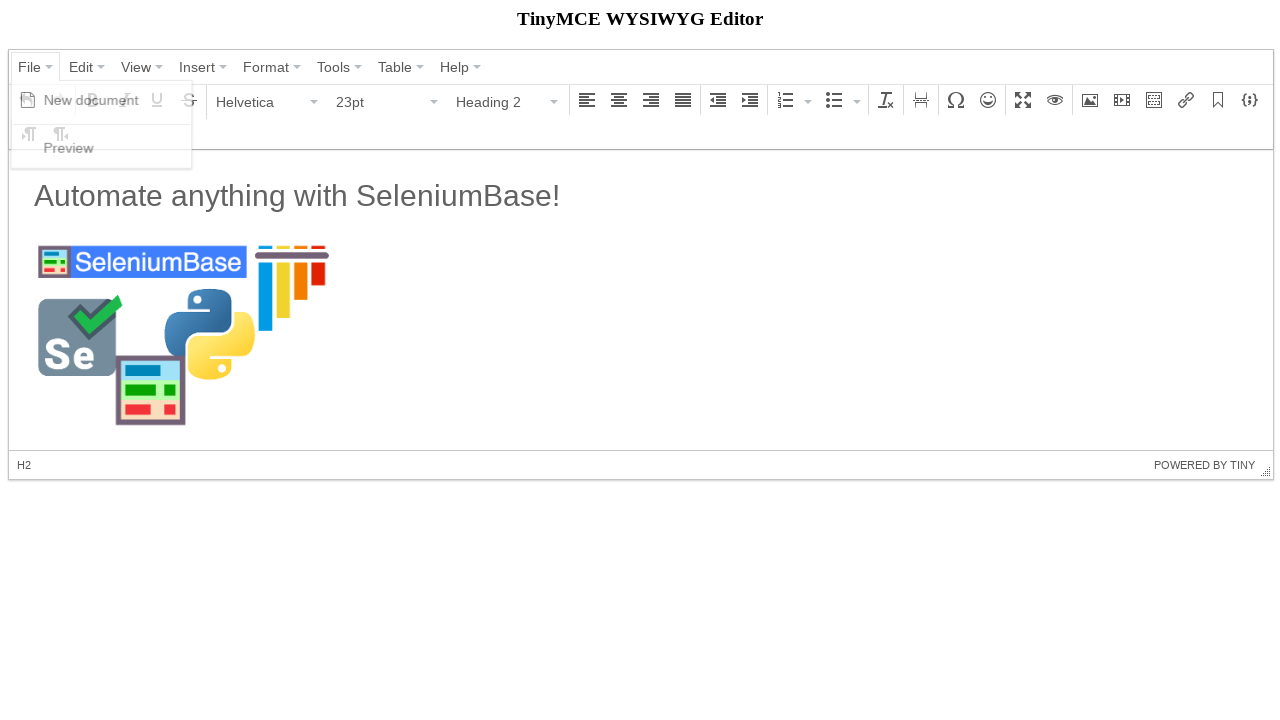

Clicked Preview option at (69, 148) on text=Preview
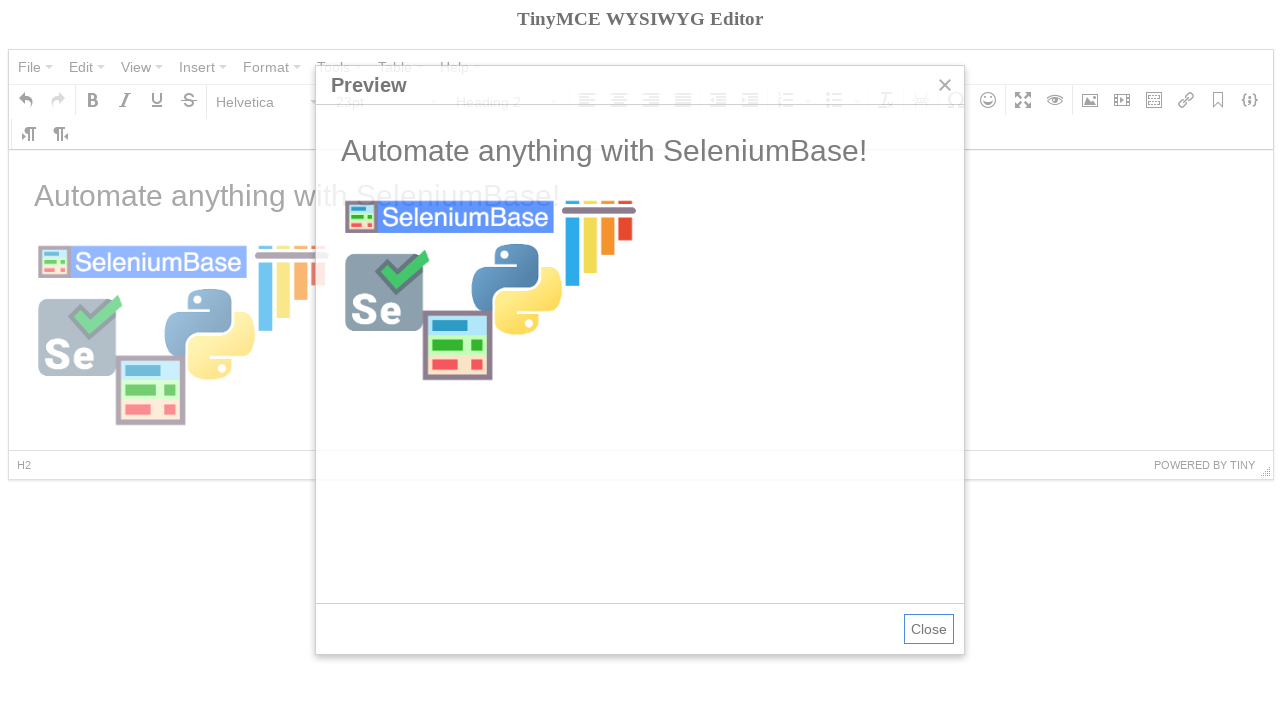

Preview iframe loaded successfully
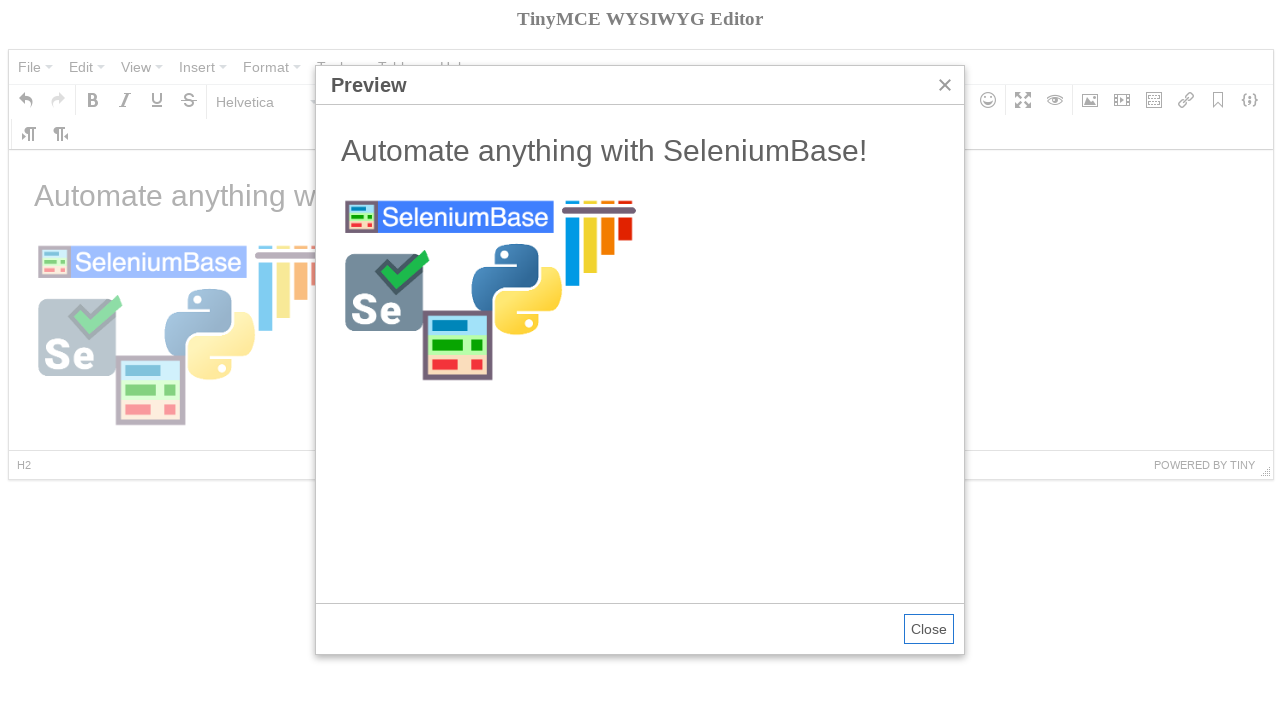

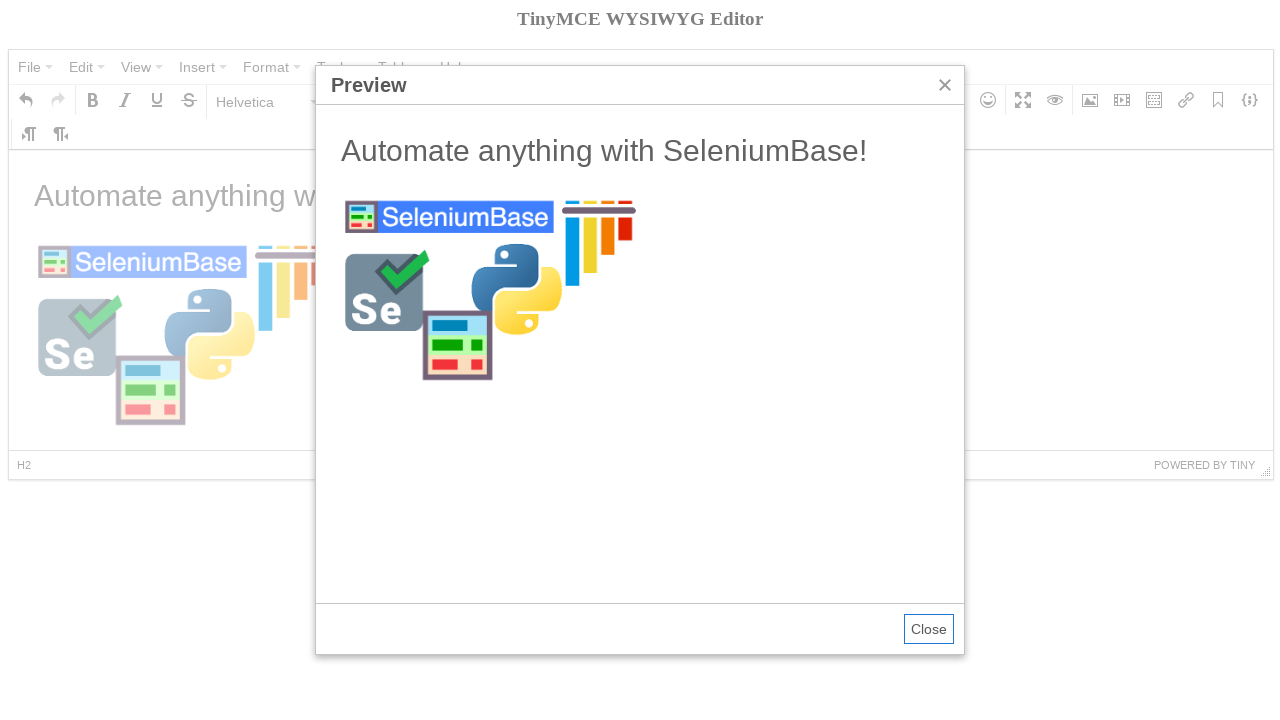